Tests browser navigation functionality by navigating to Giallozafferano recipe website and performing back, forward, and refresh operations

Starting URL: https://www.giallozafferano.com/

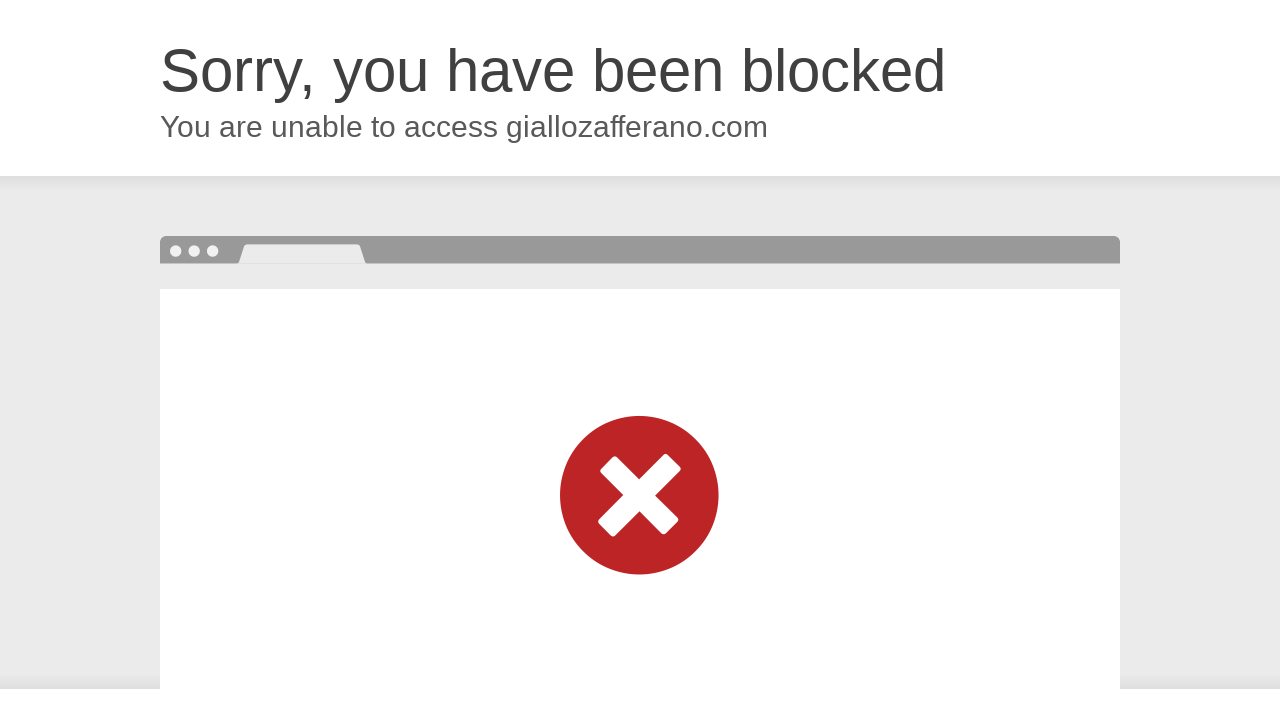

Navigated back from Giallozafferano website
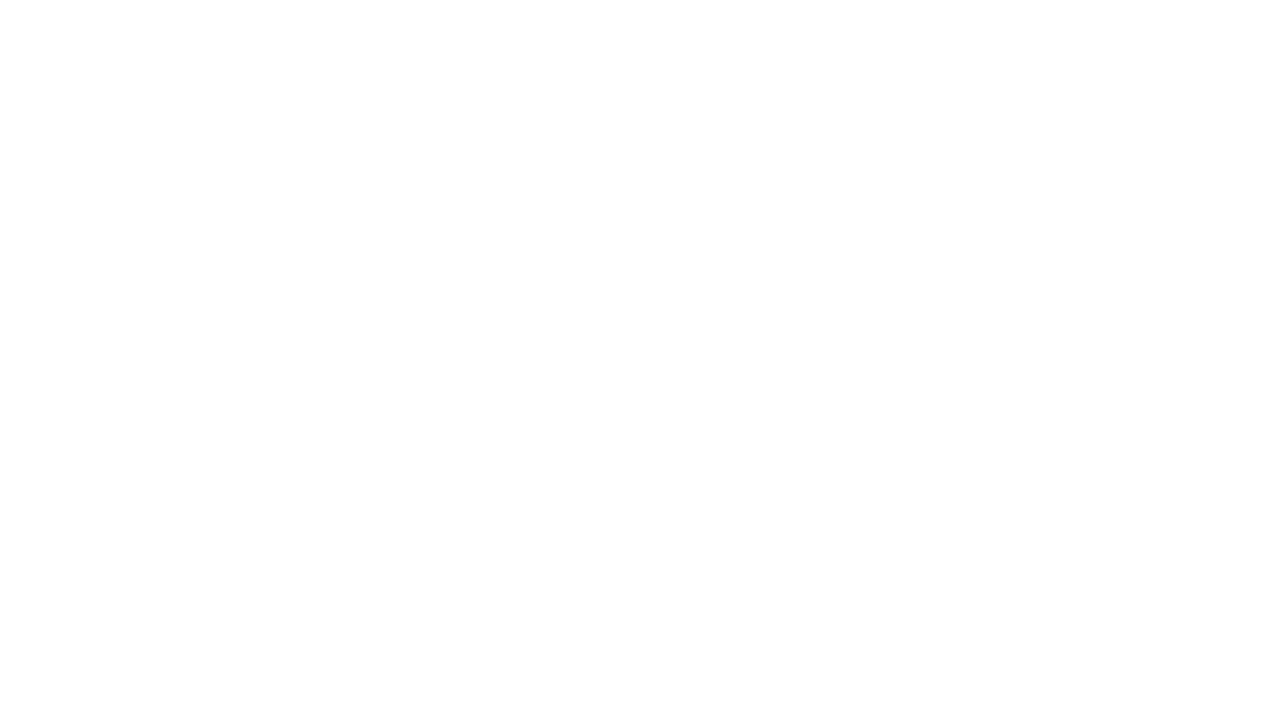

Previous page loaded after back navigation
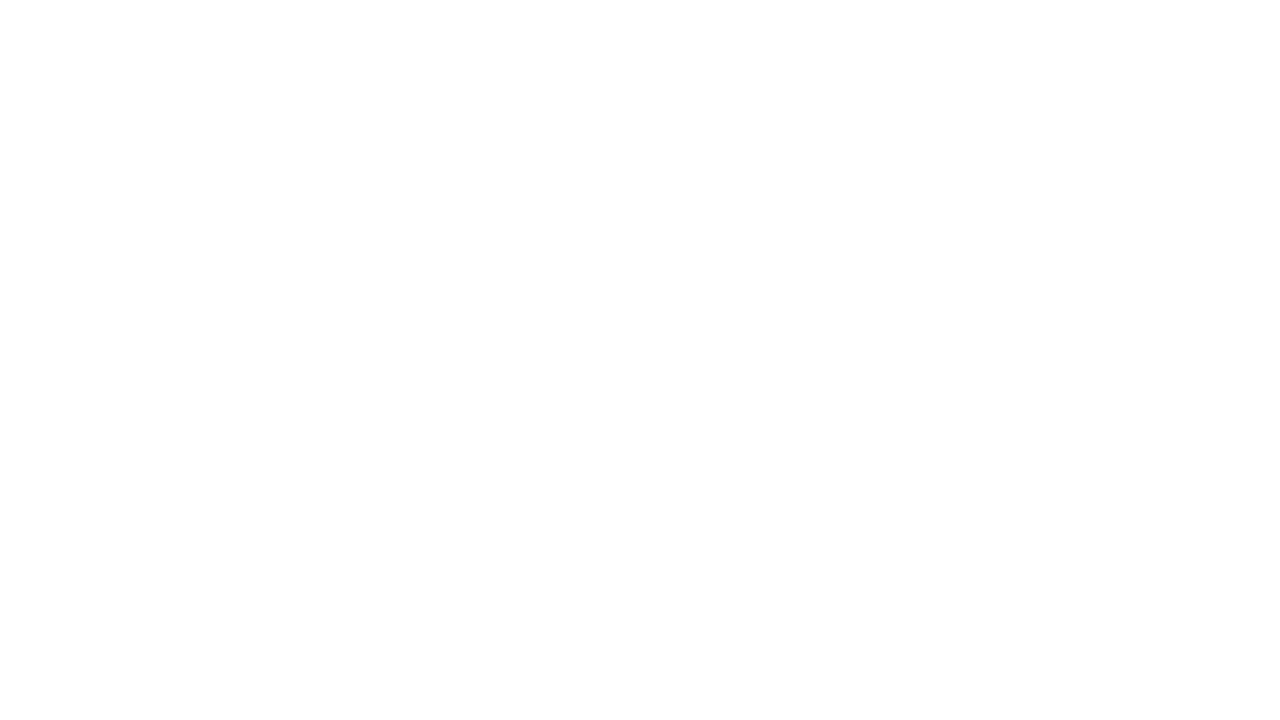

Navigated forward to Giallozafferano website
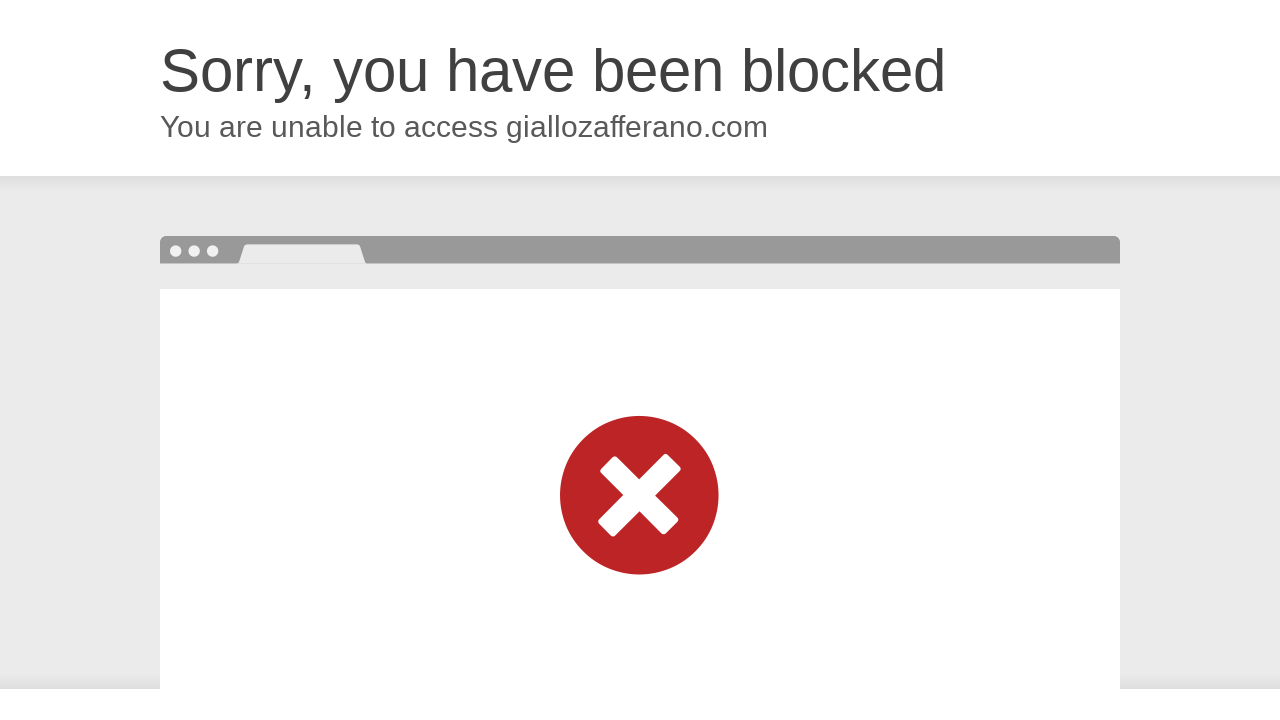

Giallozafferano page loaded after forward navigation
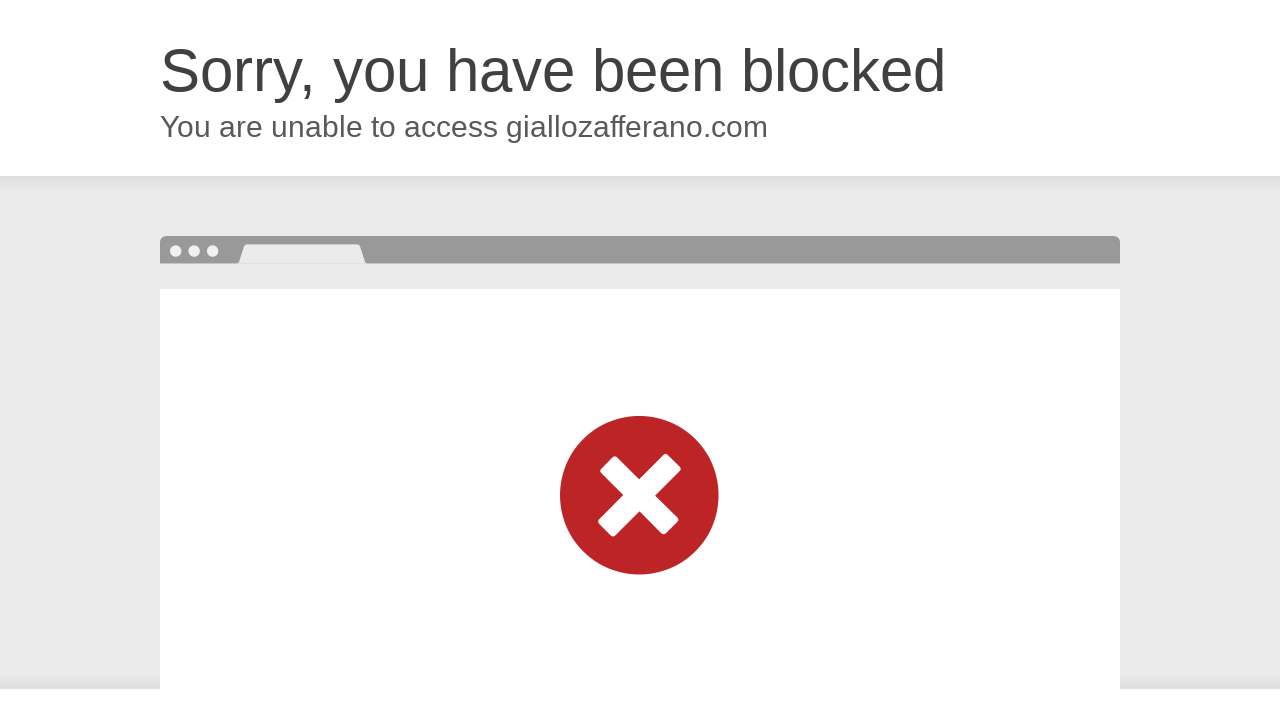

Refreshed Giallozafferano website
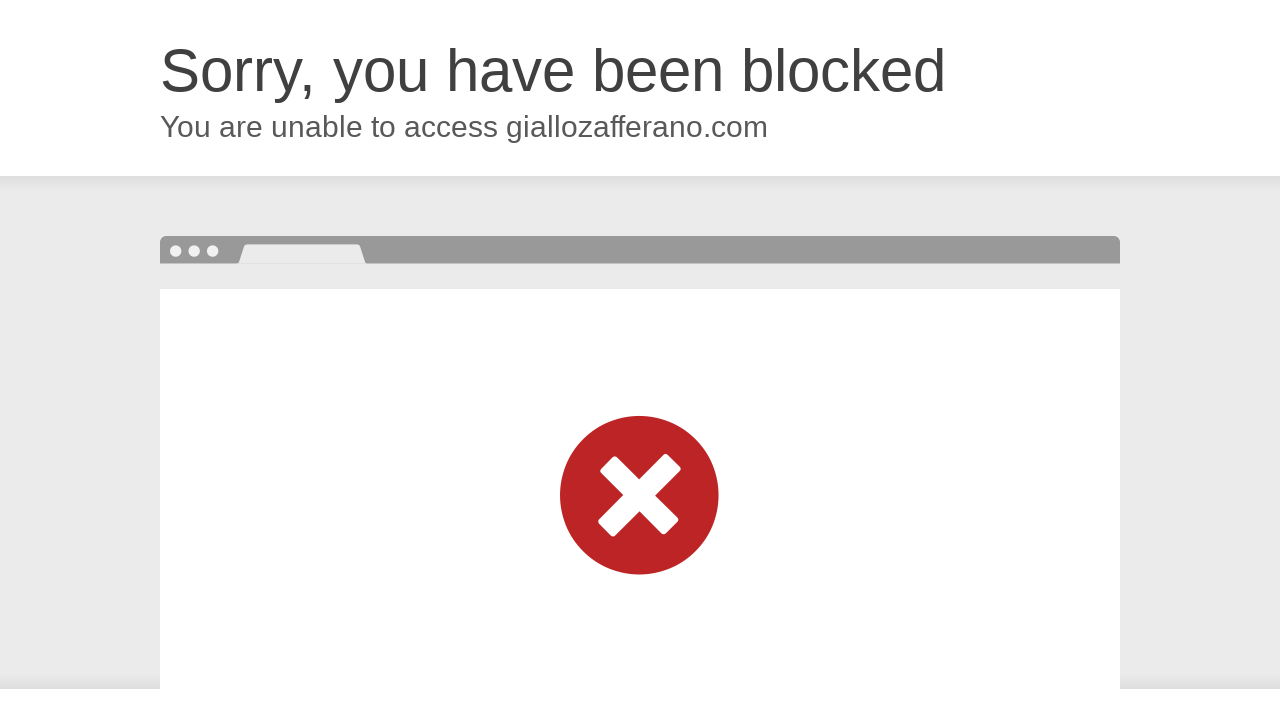

Giallozafferano page reloaded successfully
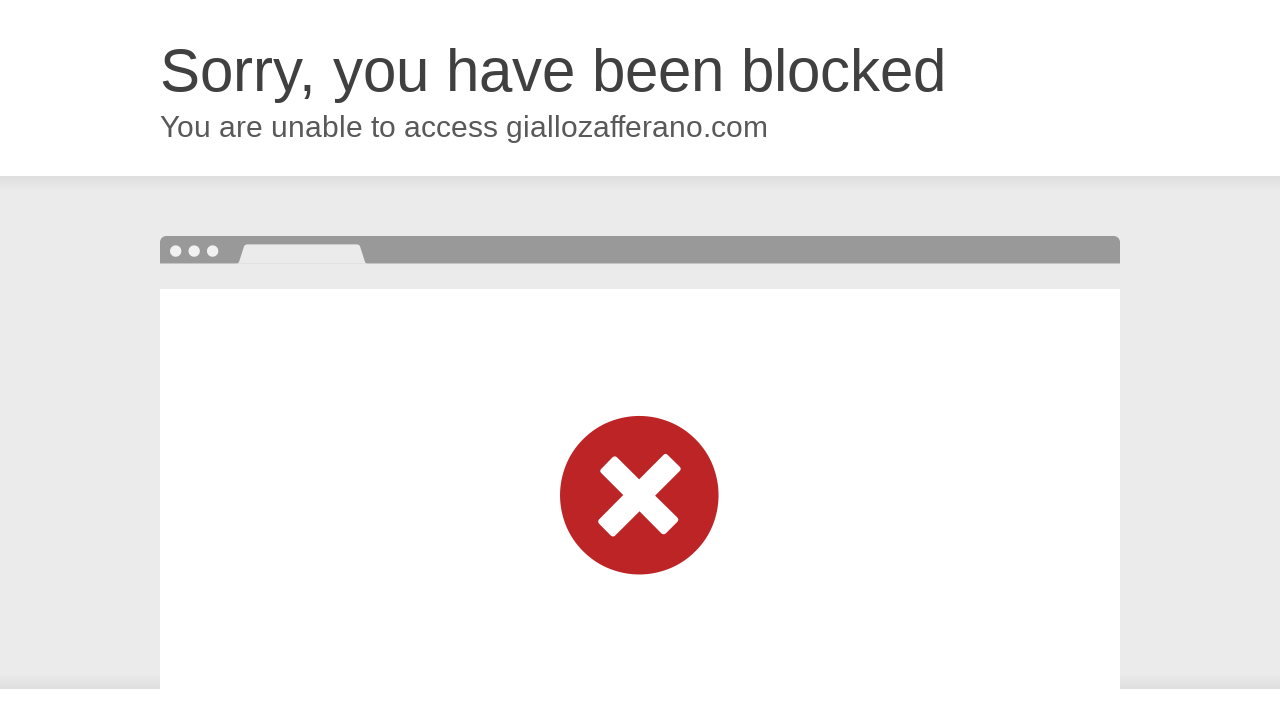

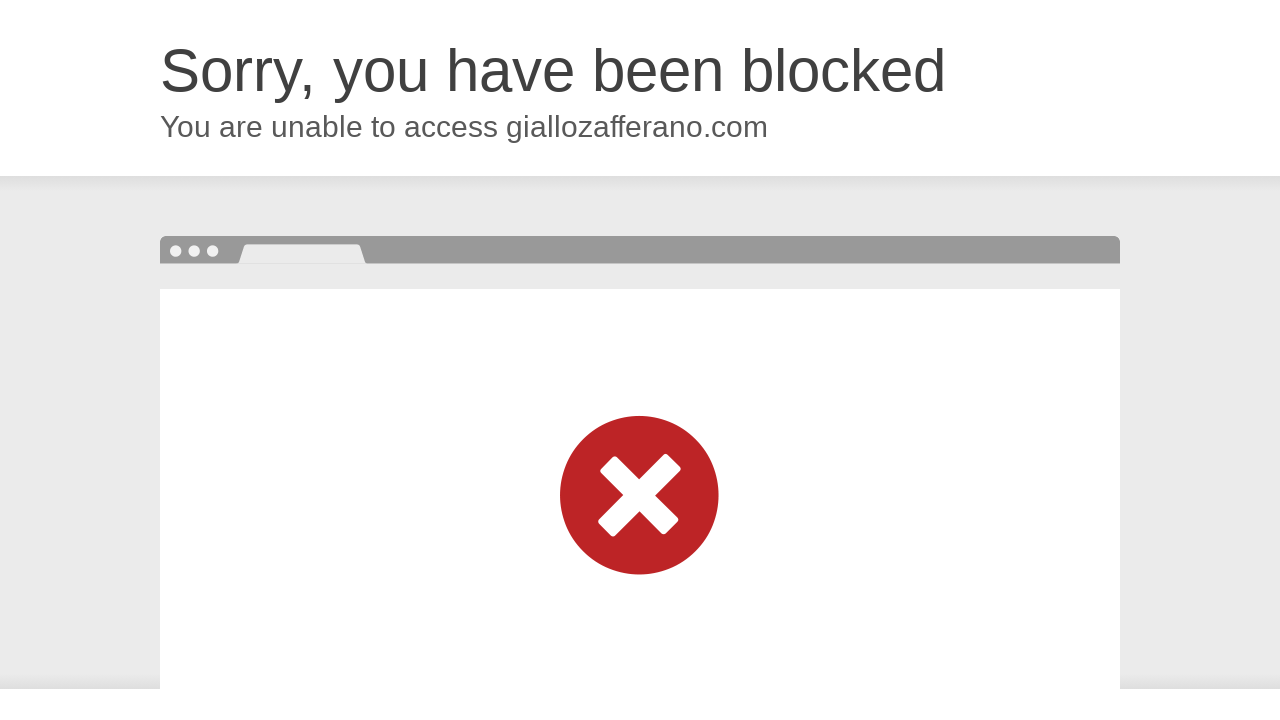